Tests dropdown menu interaction by hovering over a "SwitchTo" navigation element and clicking on the "Windows" option from the dropdown

Starting URL: https://demo.automationtesting.in/Frames.html

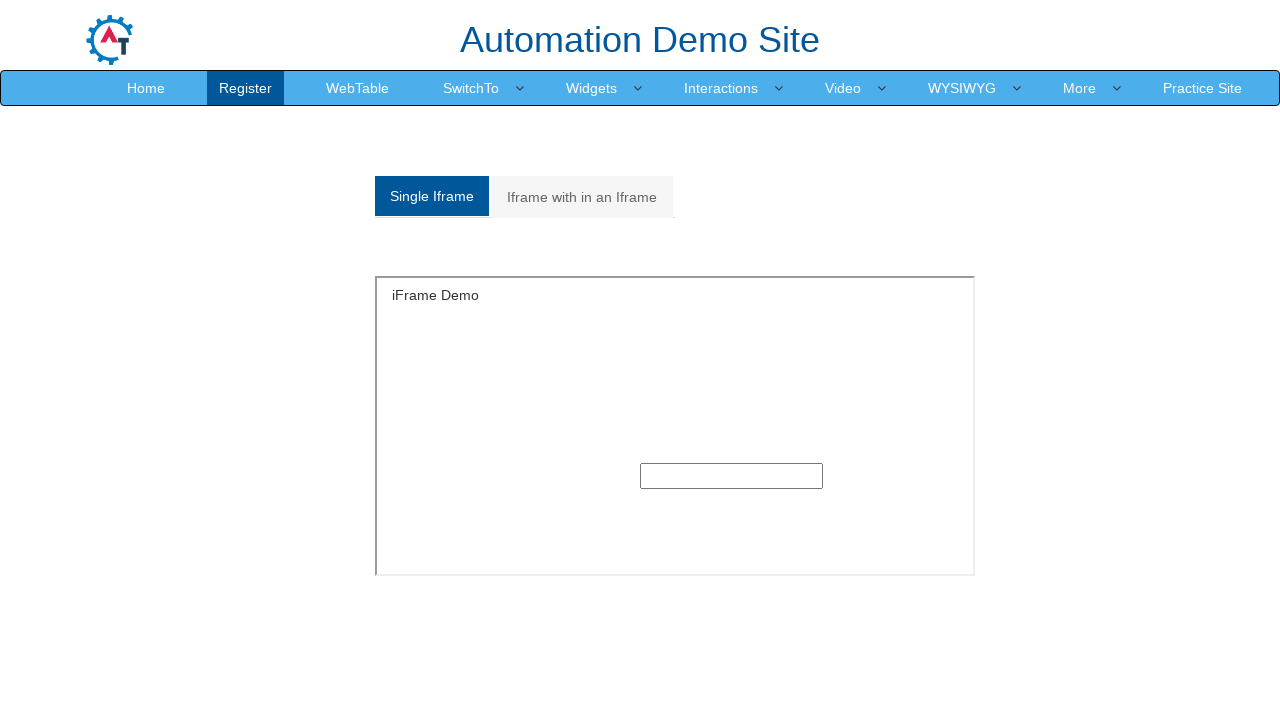

Hovered over 'SwitchTo' navigation element to open dropdown menu at (471, 88) on xpath=//a[text()='SwitchTo']
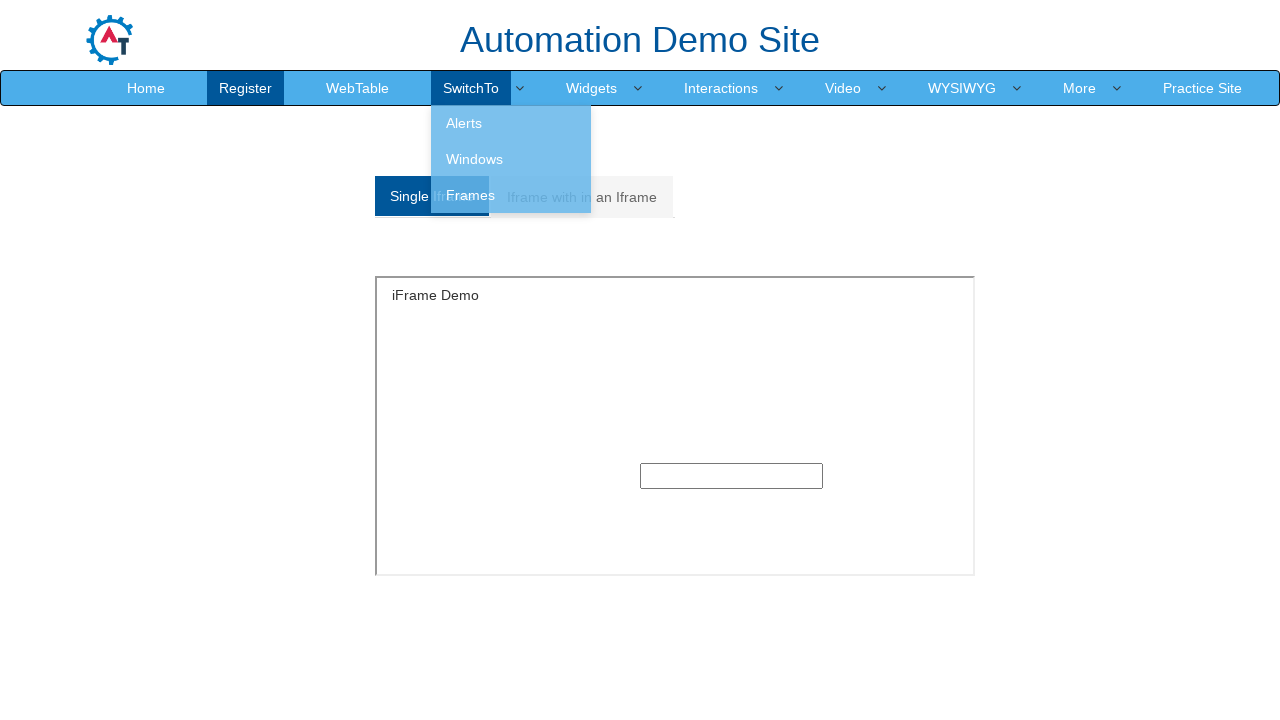

Waited for dropdown menu to appear
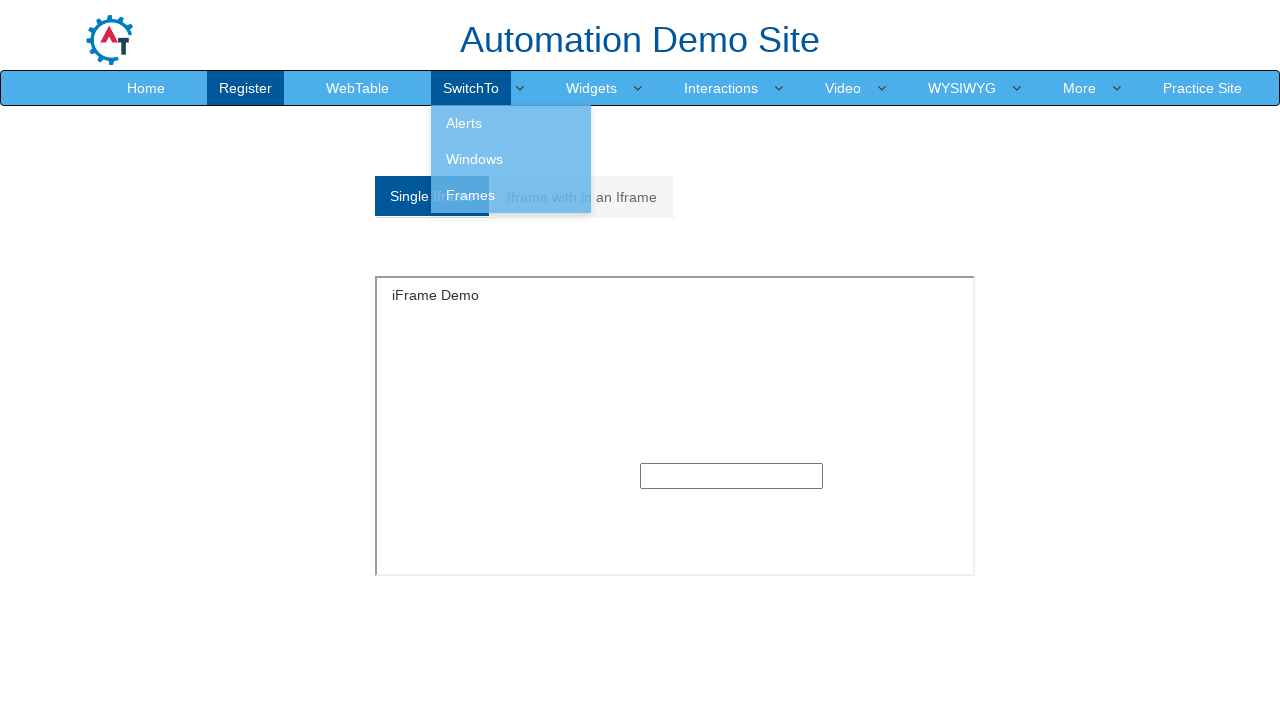

Clicked on 'Windows' option from the dropdown menu at (511, 159) on xpath=//a[text()='Windows']
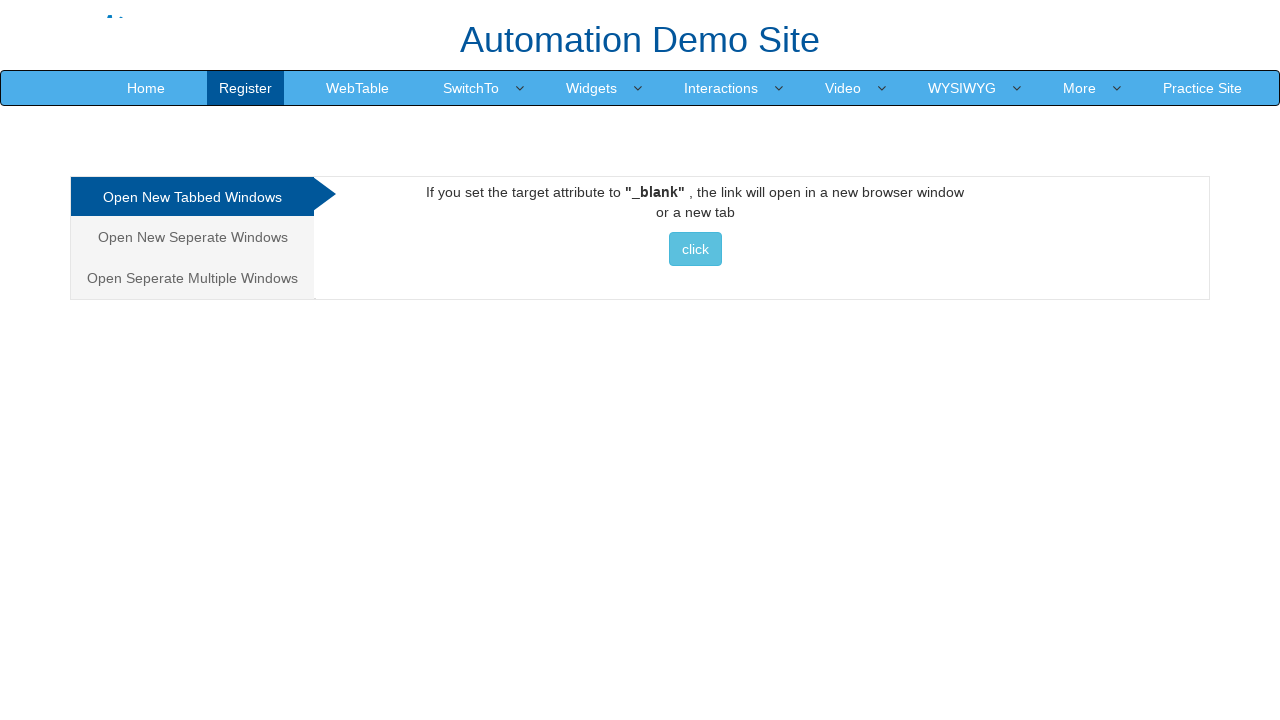

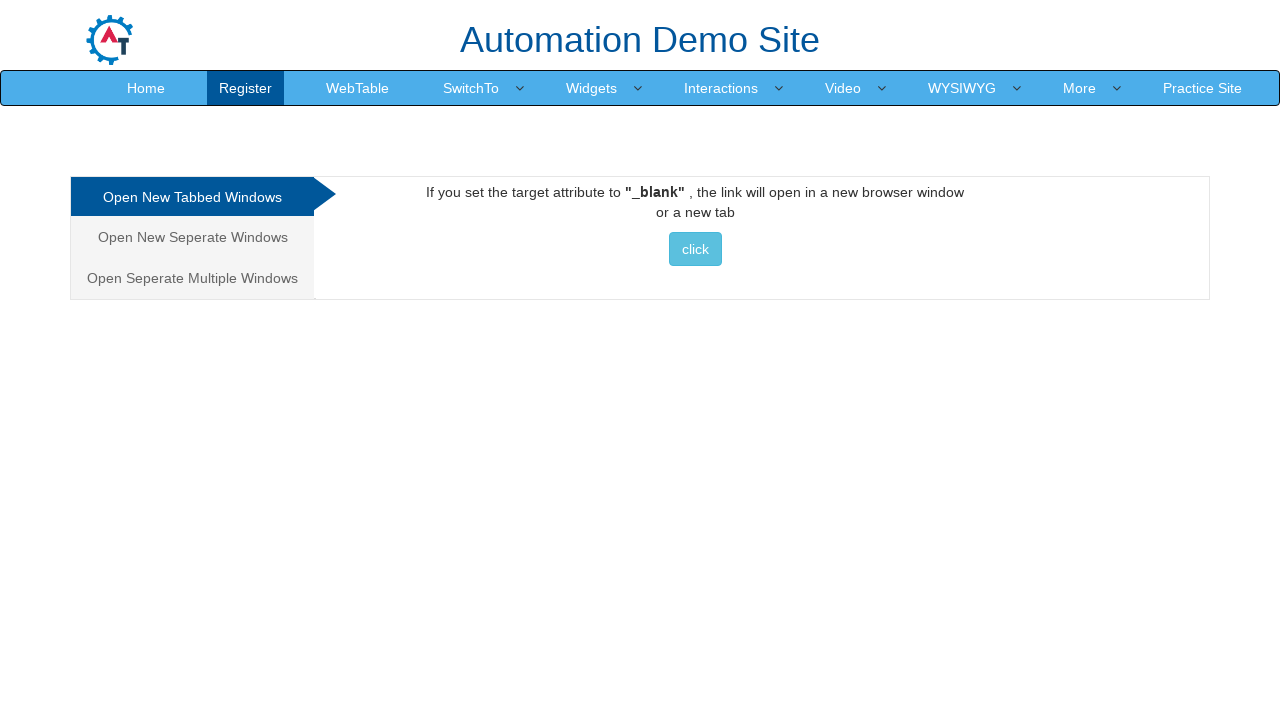